Tests an explicit wait scenario where the script waits for a price element to display "$100", then clicks a book button, reads a value from the page, calculates an answer using a mathematical formula (log of absolute value of 12*sin(x)), fills in the answer field, and submits the form.

Starting URL: http://suninjuly.github.io/explicit_wait2.html

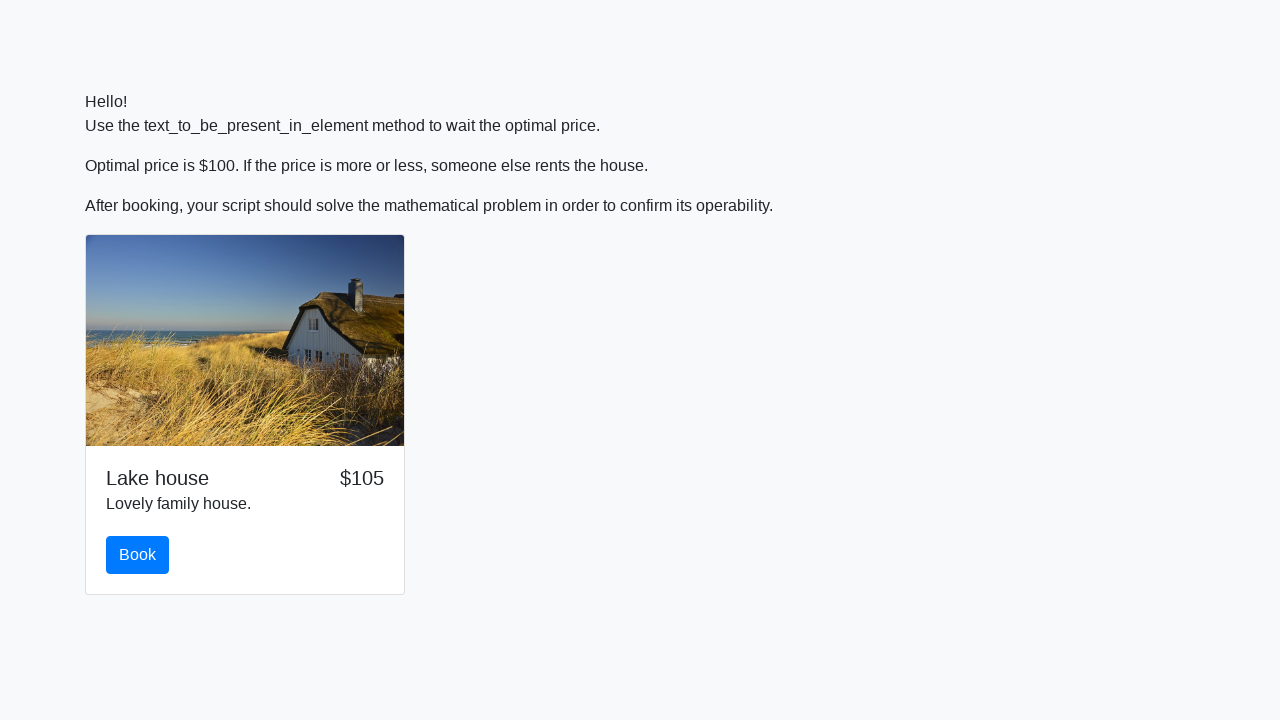

Waited for price element to display '$100'
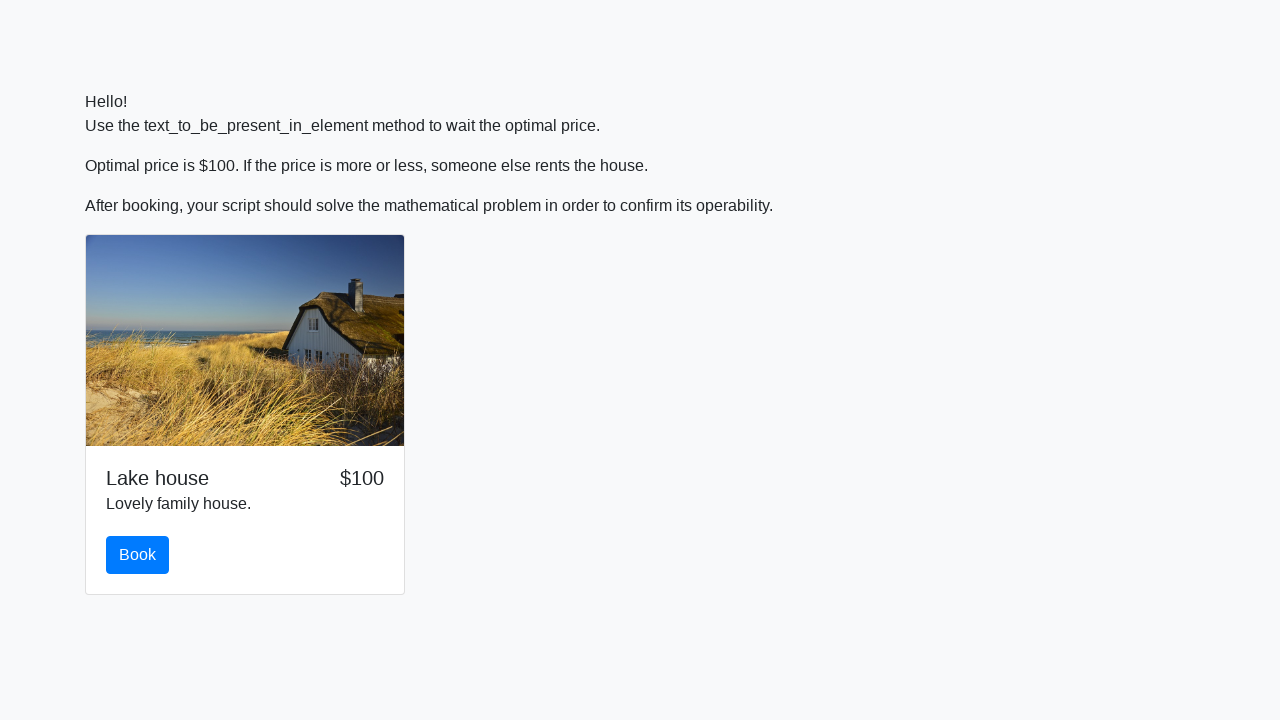

Clicked the book button at (138, 555) on #book
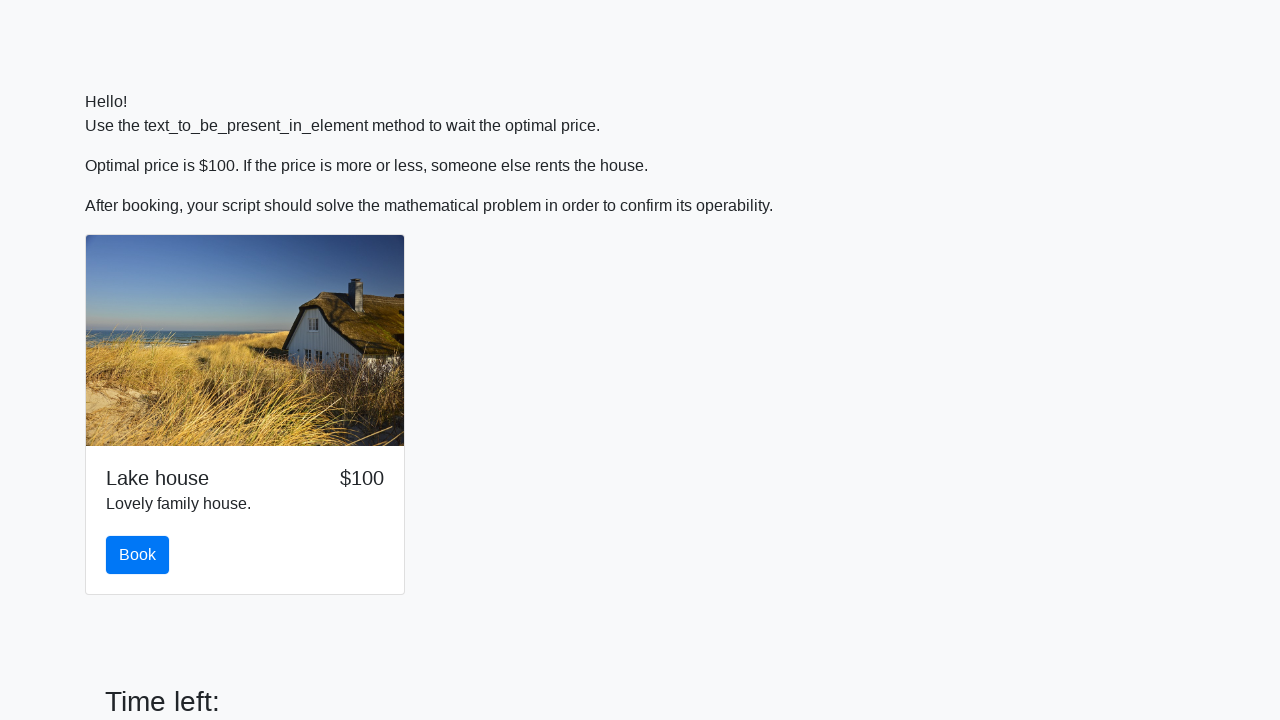

Retrieved x value from page: 435
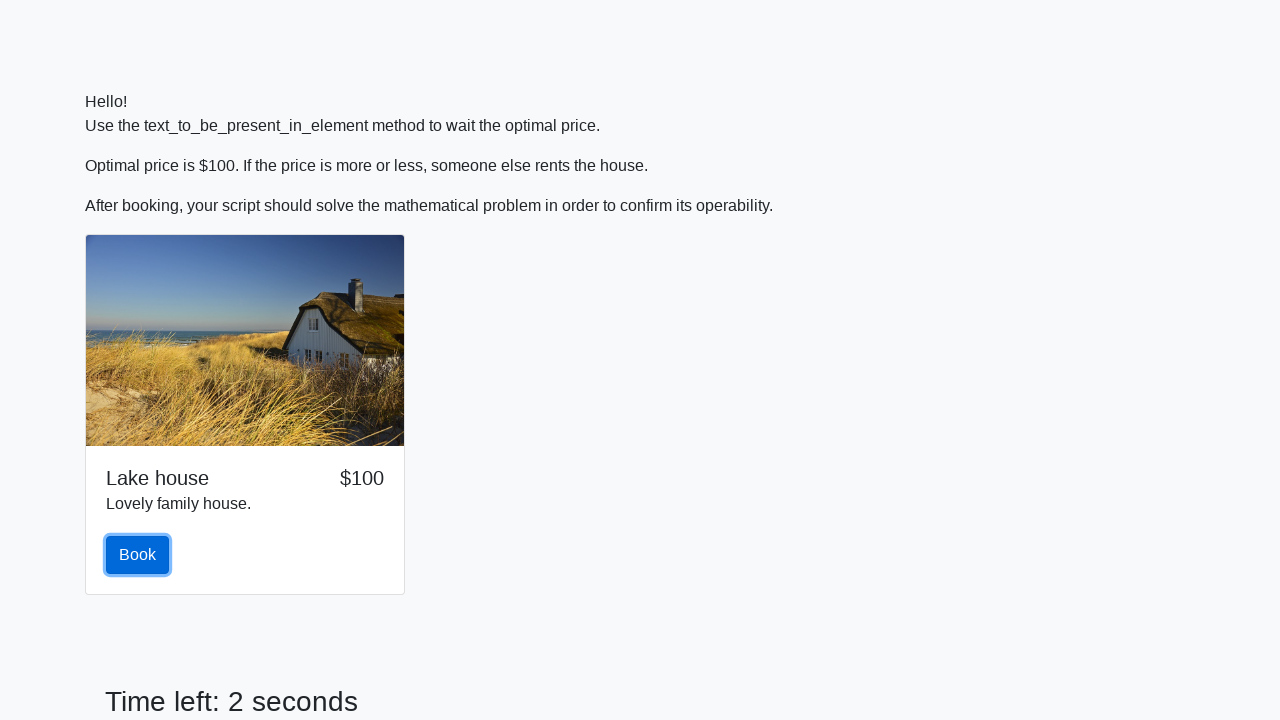

Calculated answer using formula log(abs(12*sin(x))): 2.4787799005551987
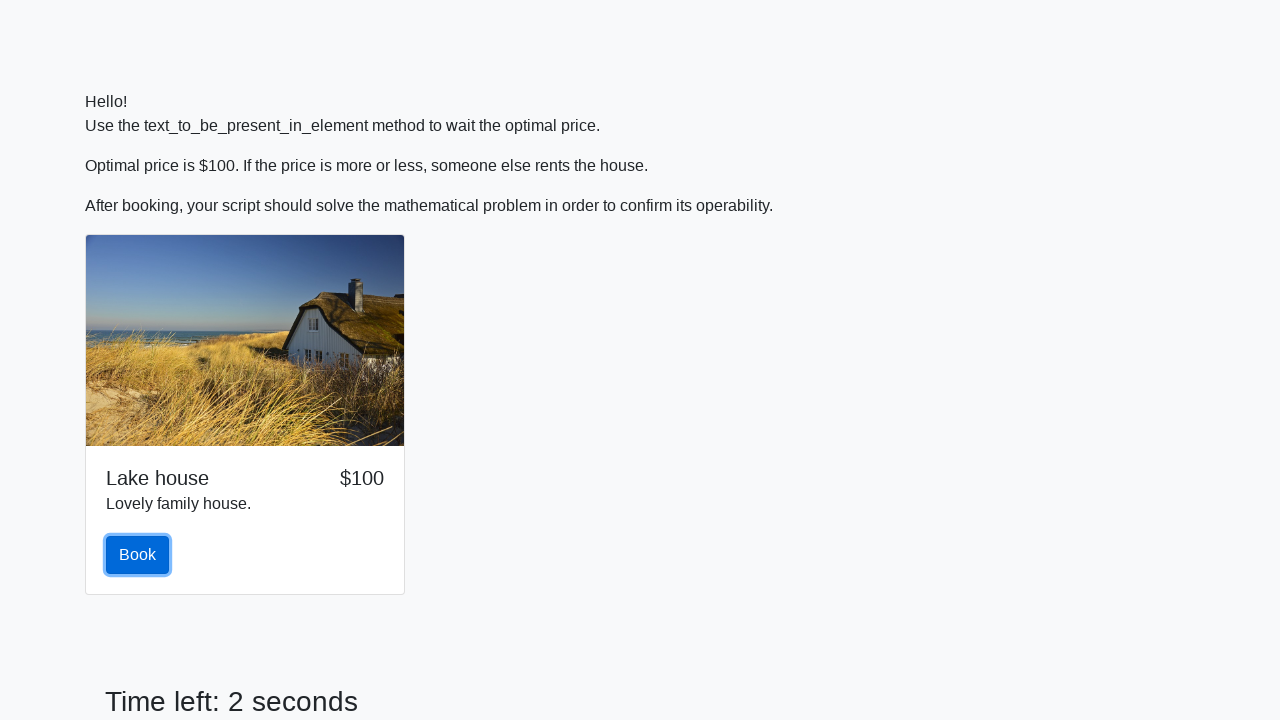

Filled answer field with calculated value: 2.4787799005551987 on #answer
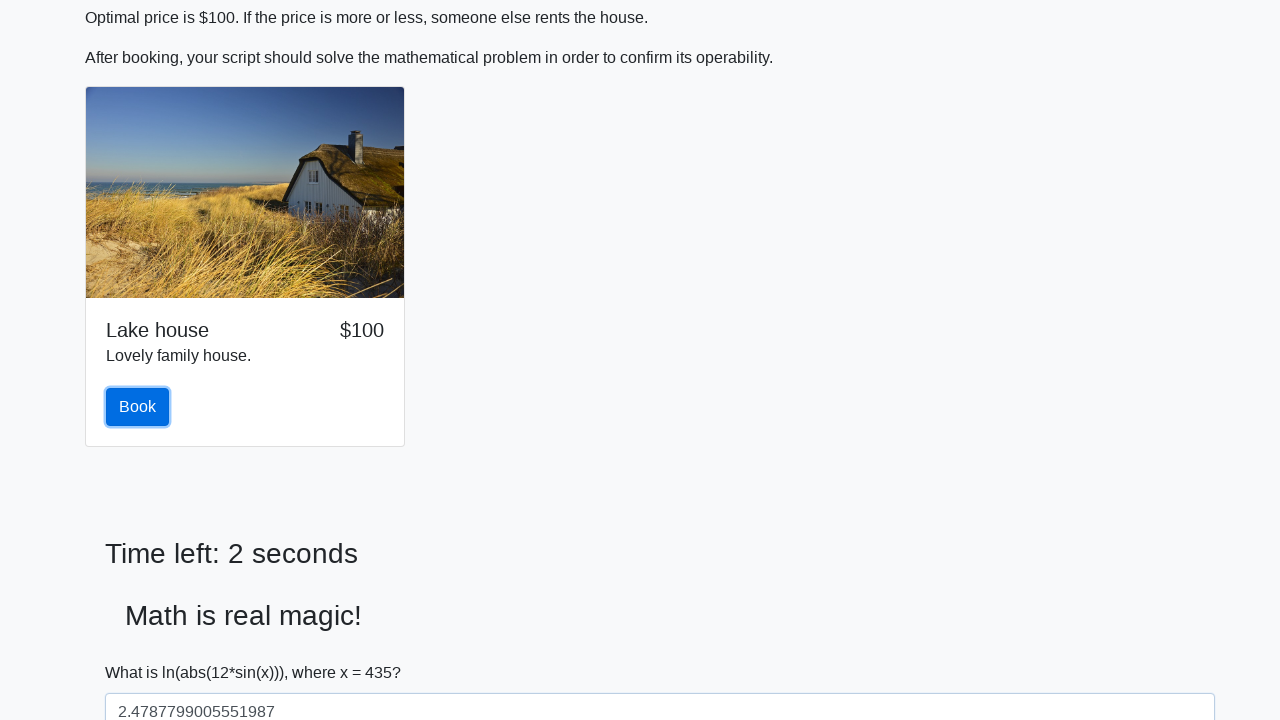

Clicked solve button to submit the form at (143, 651) on #solve
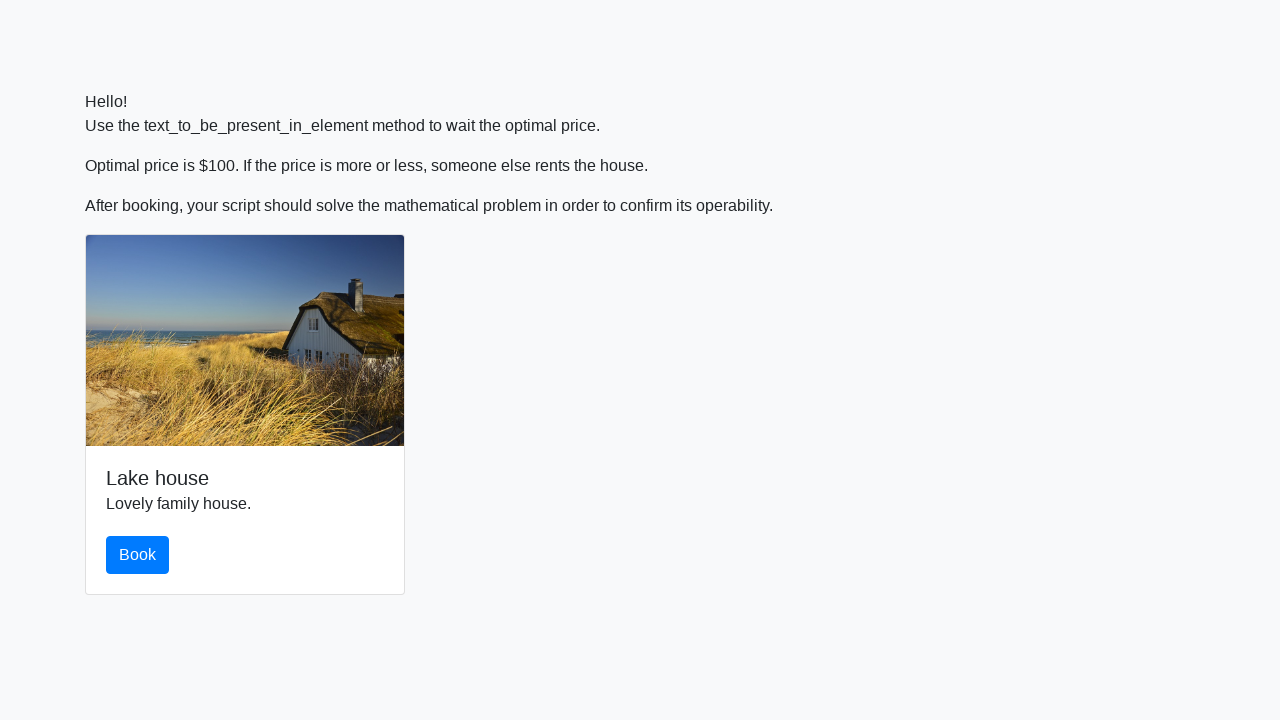

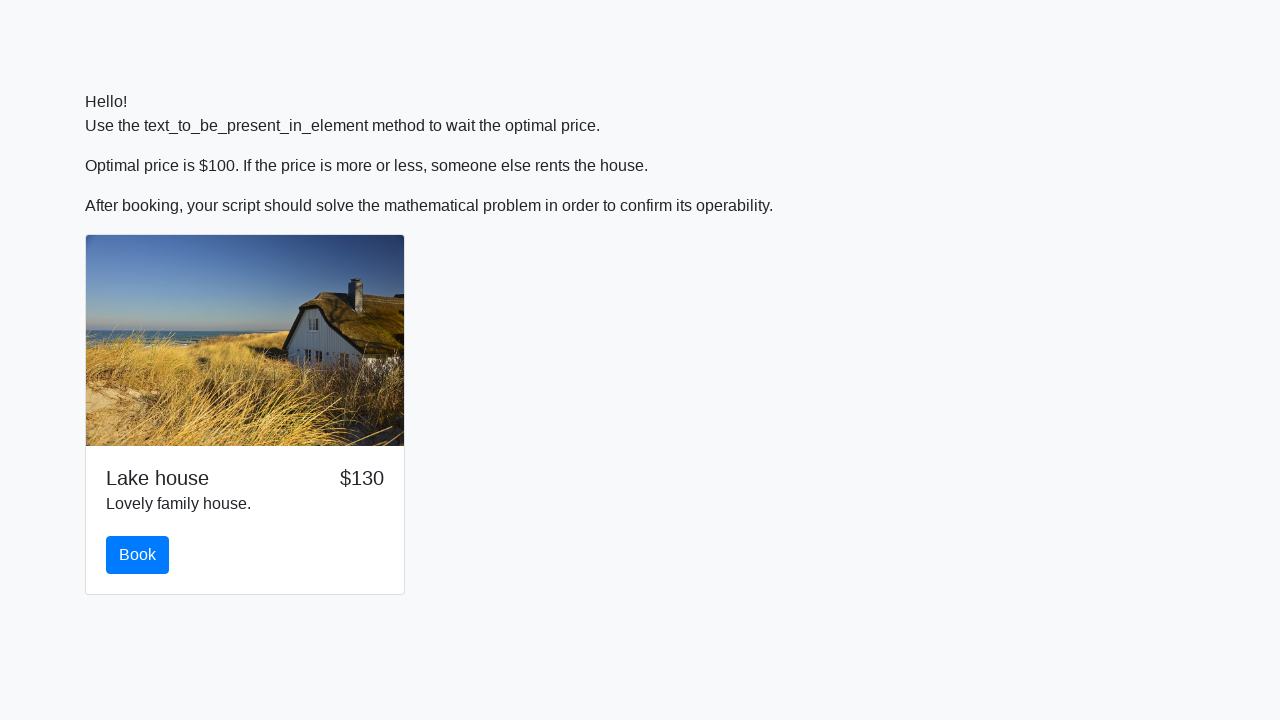